Tests closing a modal dialog by clicking the OK button

Starting URL: https://testpages.eviltester.com/styled/alerts/fake-alert-test.html

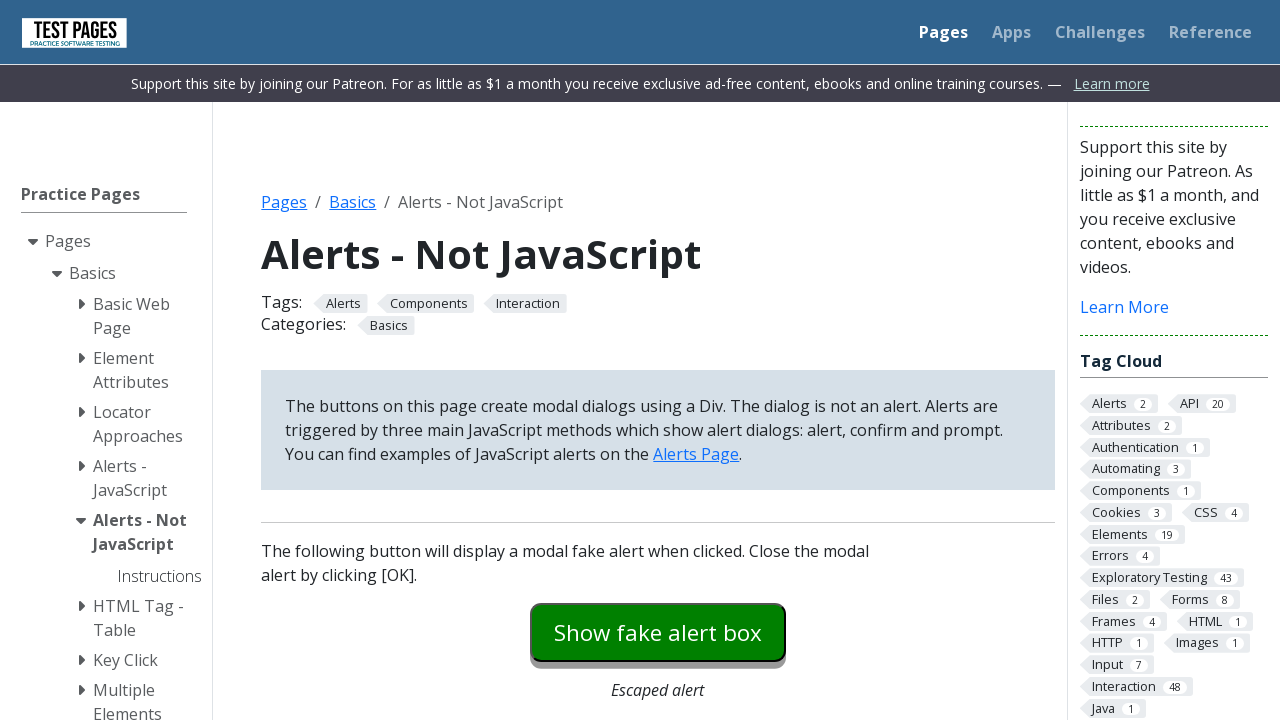

Navigated to fake alert test page
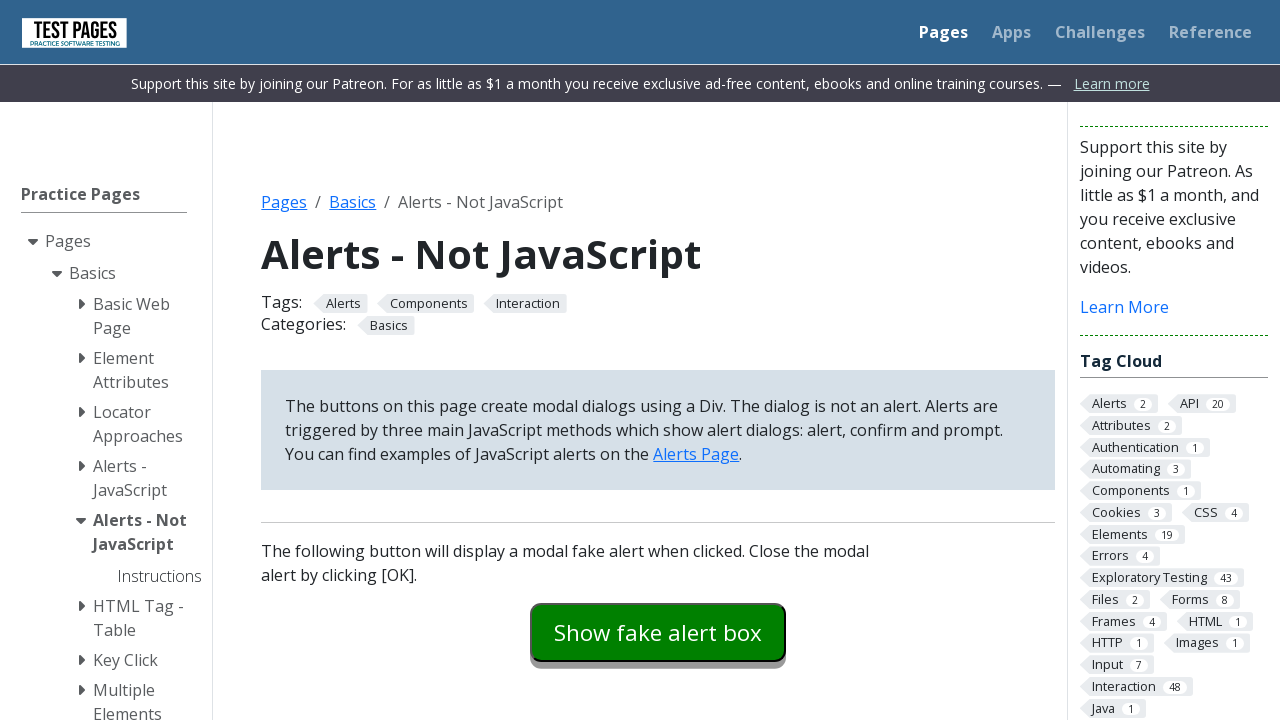

Clicked modal dialog trigger button at (658, 360) on #modaldialog
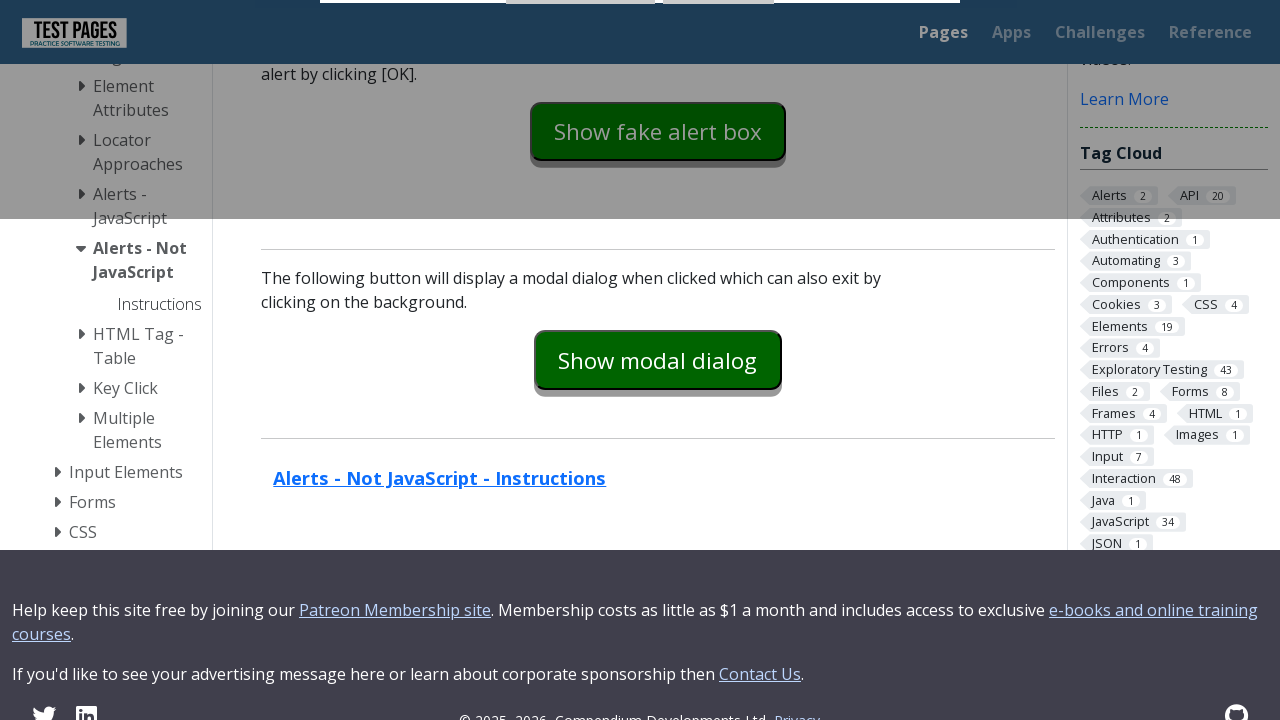

Modal dialog appeared with visible text
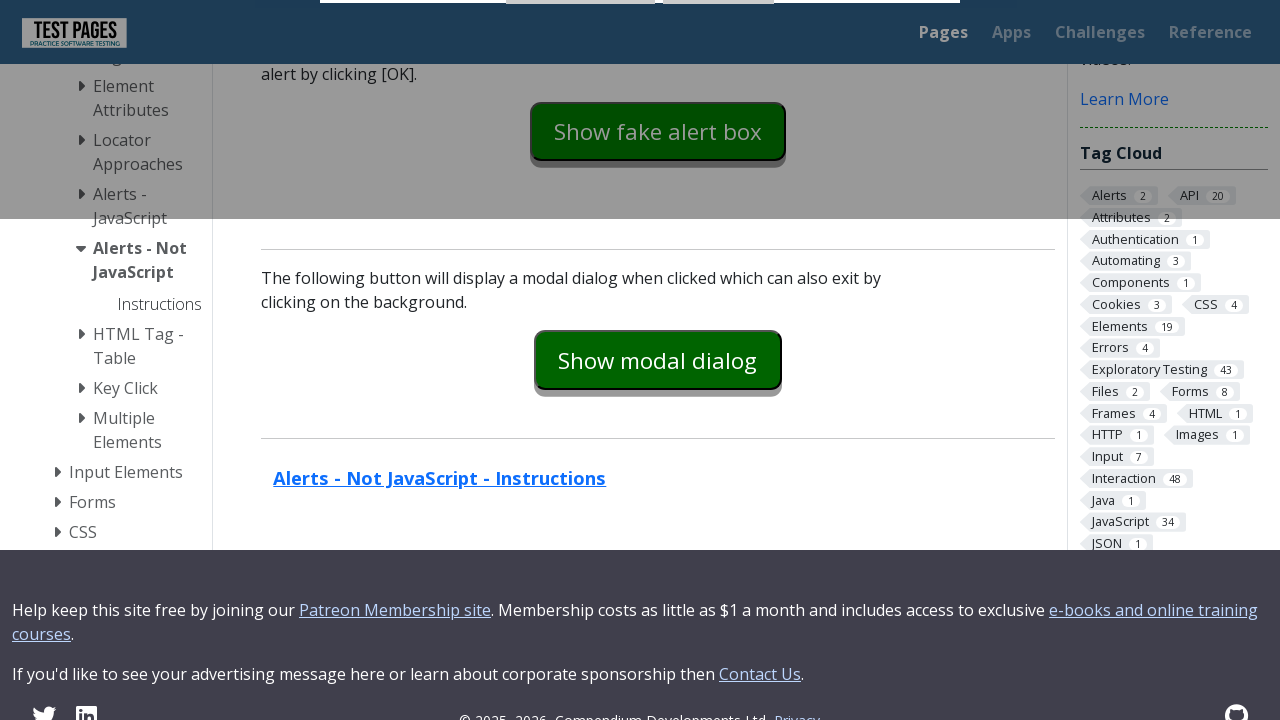

Clicked OK button to close modal dialog at (719, 27) on #dialog-ok
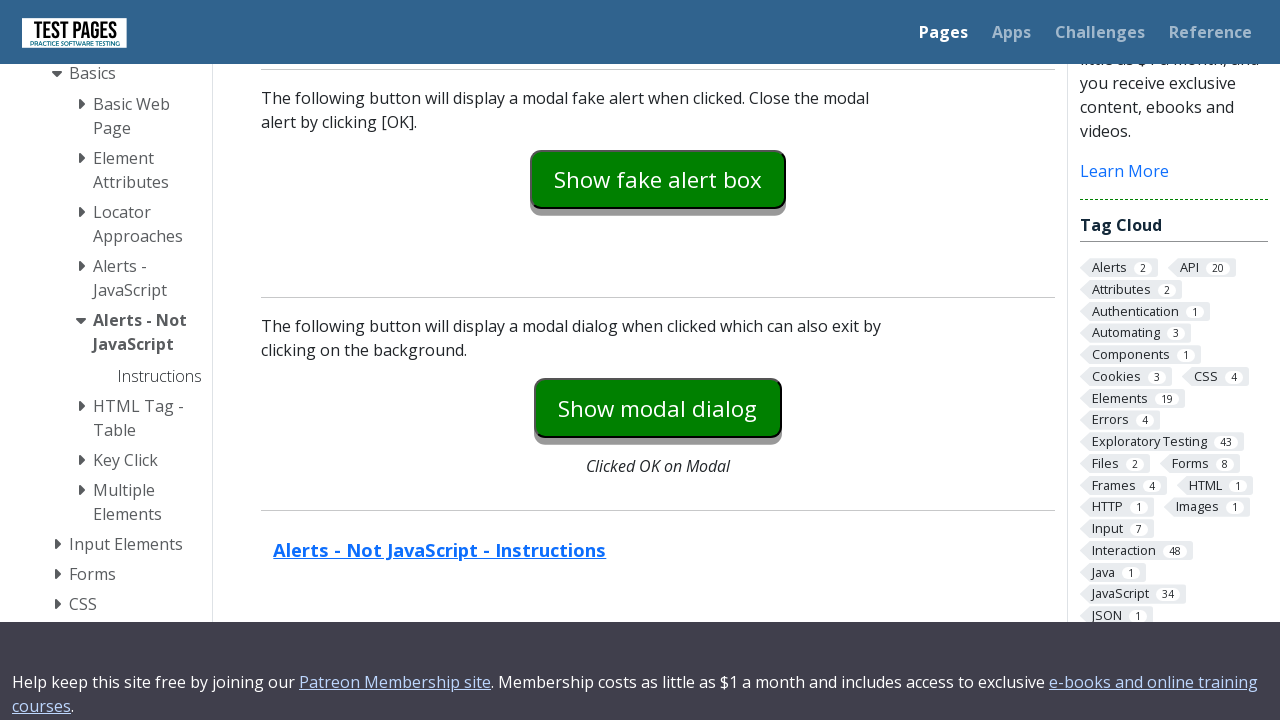

Modal dialog successfully closed and hidden
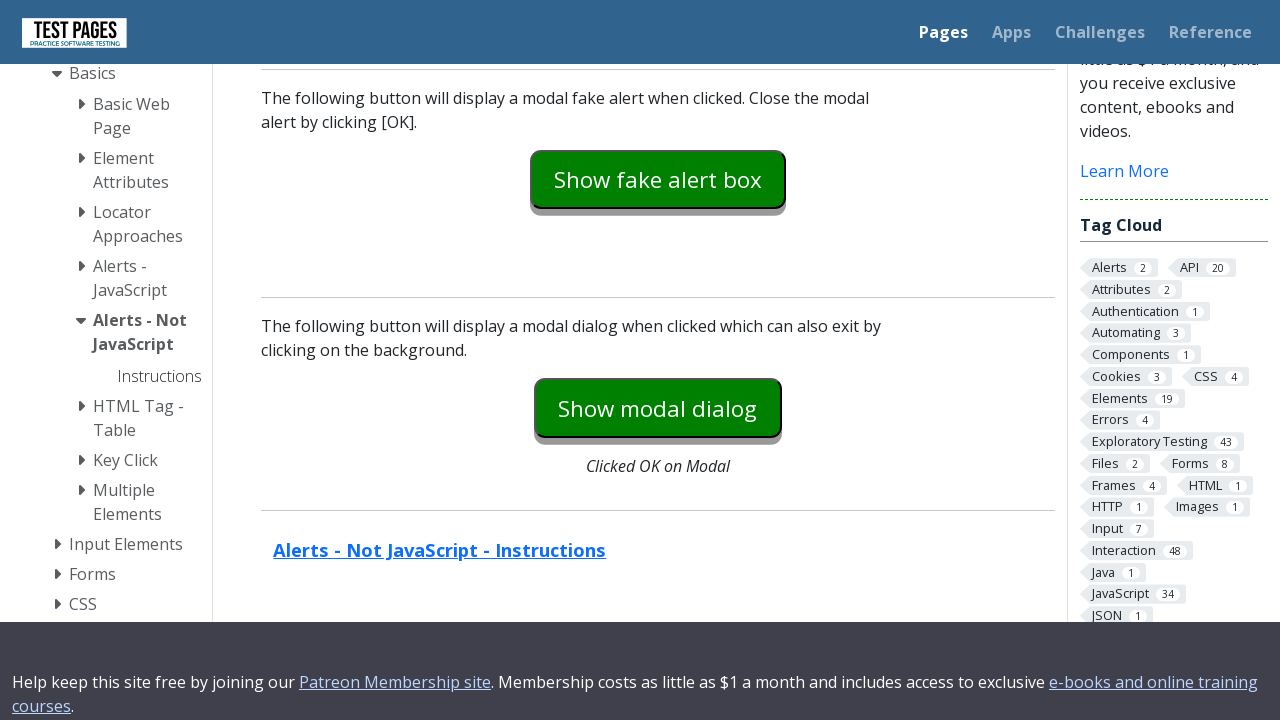

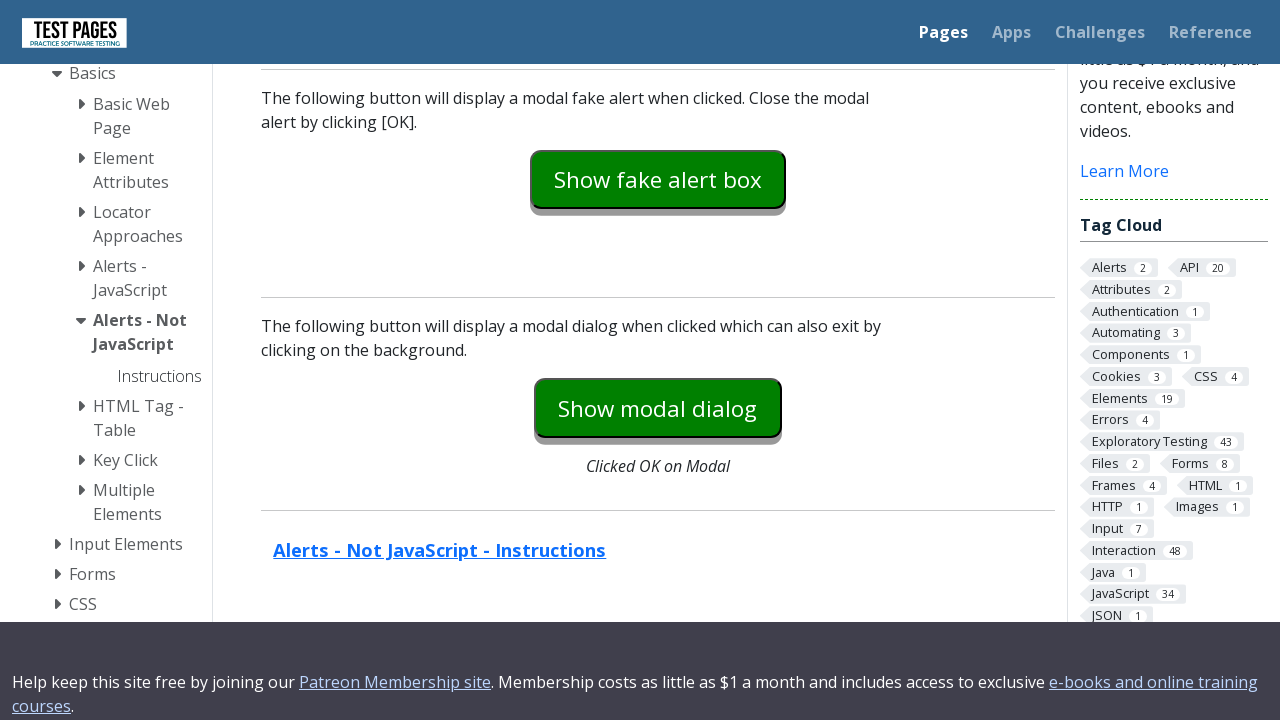